Tests file upload functionality by scrolling to the upload section, selecting a file, and clicking the upload button

Starting URL: https://testautomationpractice.blogspot.com/

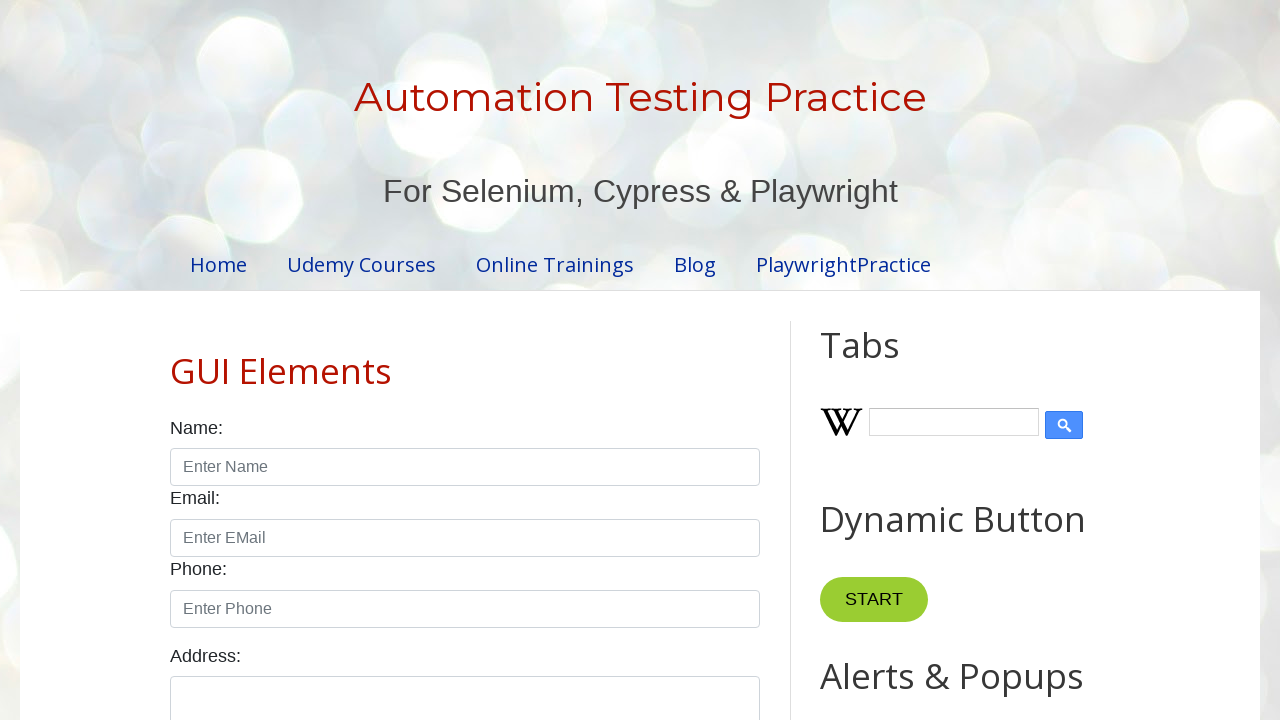

Scrolled to 'Upload Files' section
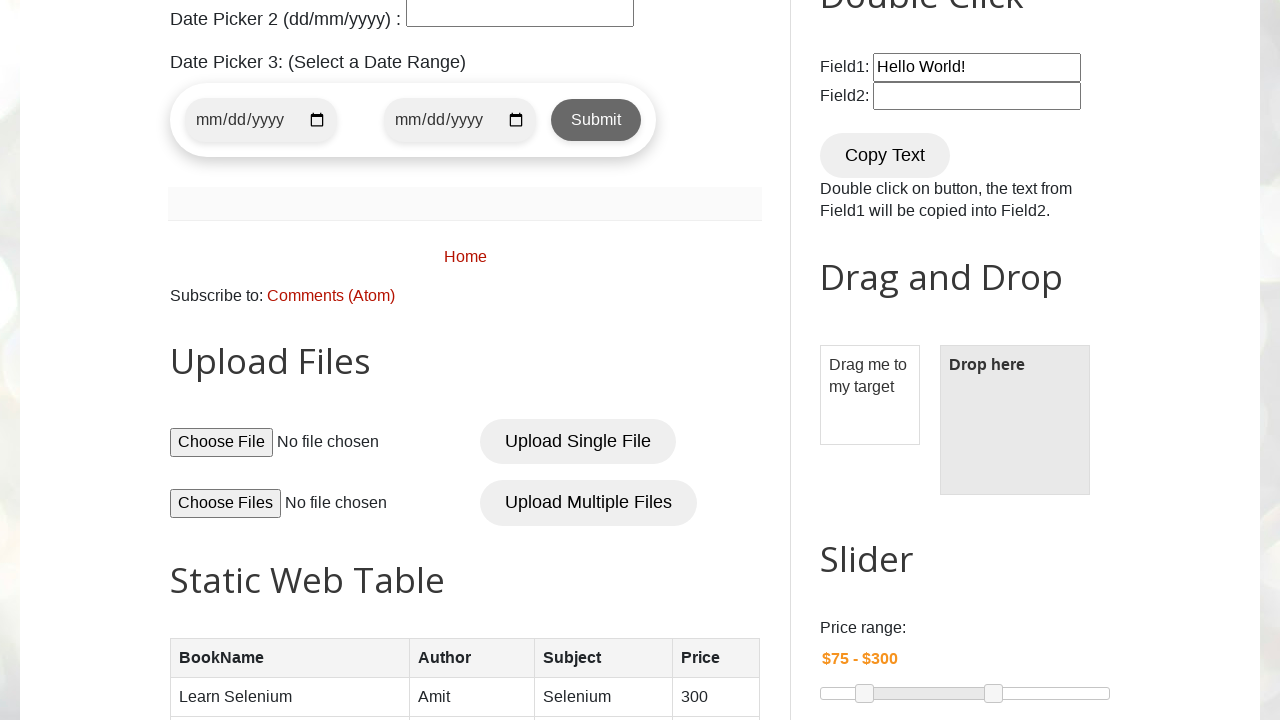

Created temporary PDF test file
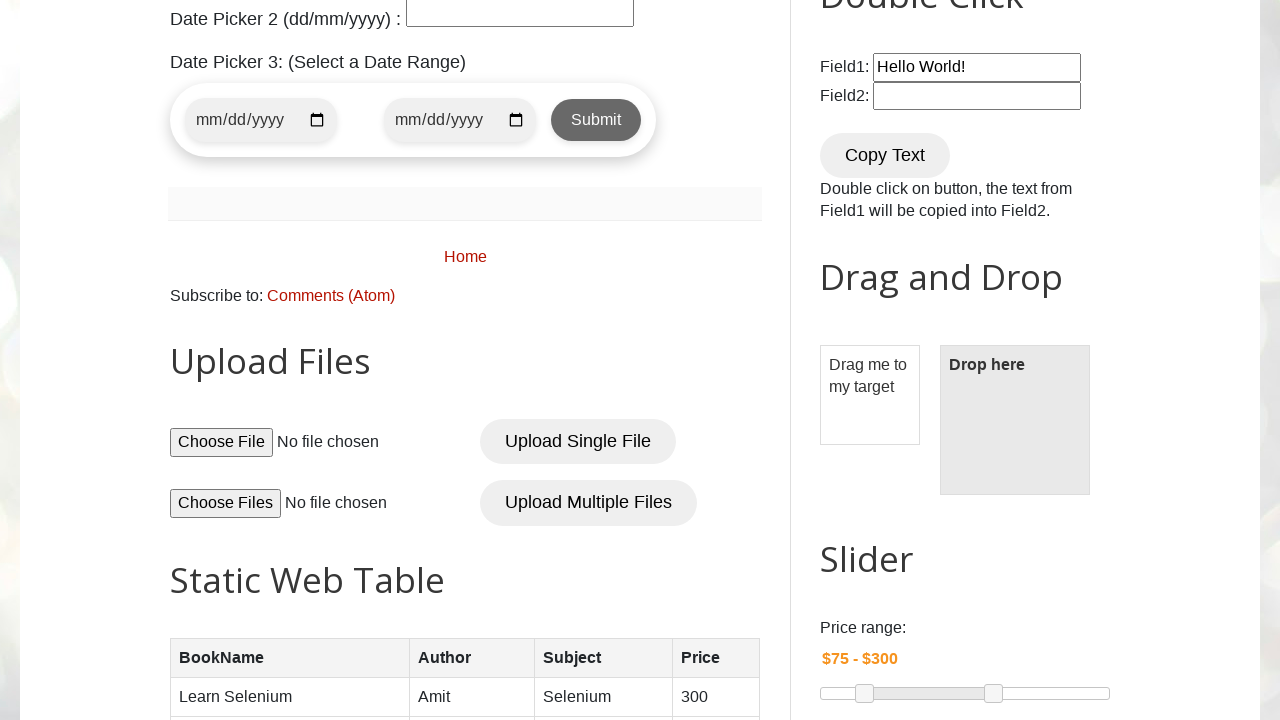

Selected temporary PDF file for upload
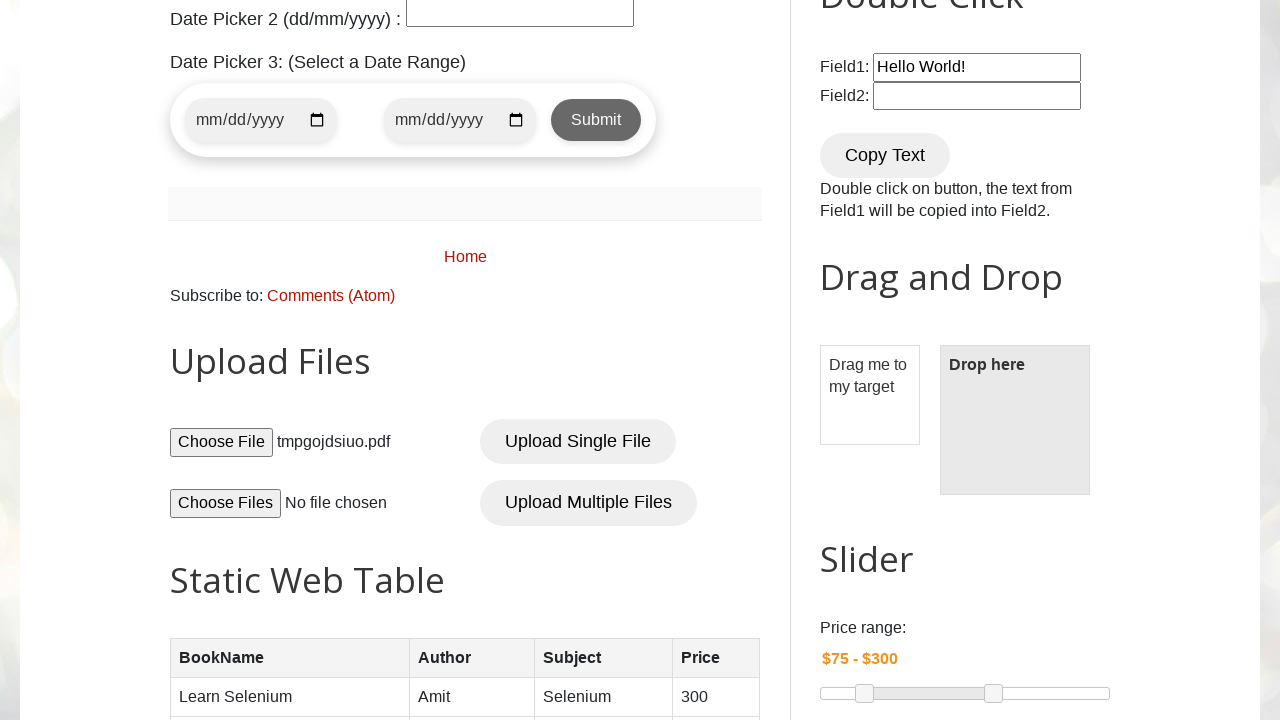

Clicked 'Upload Single File' button at (578, 442) on button:has-text('Upload Single File')
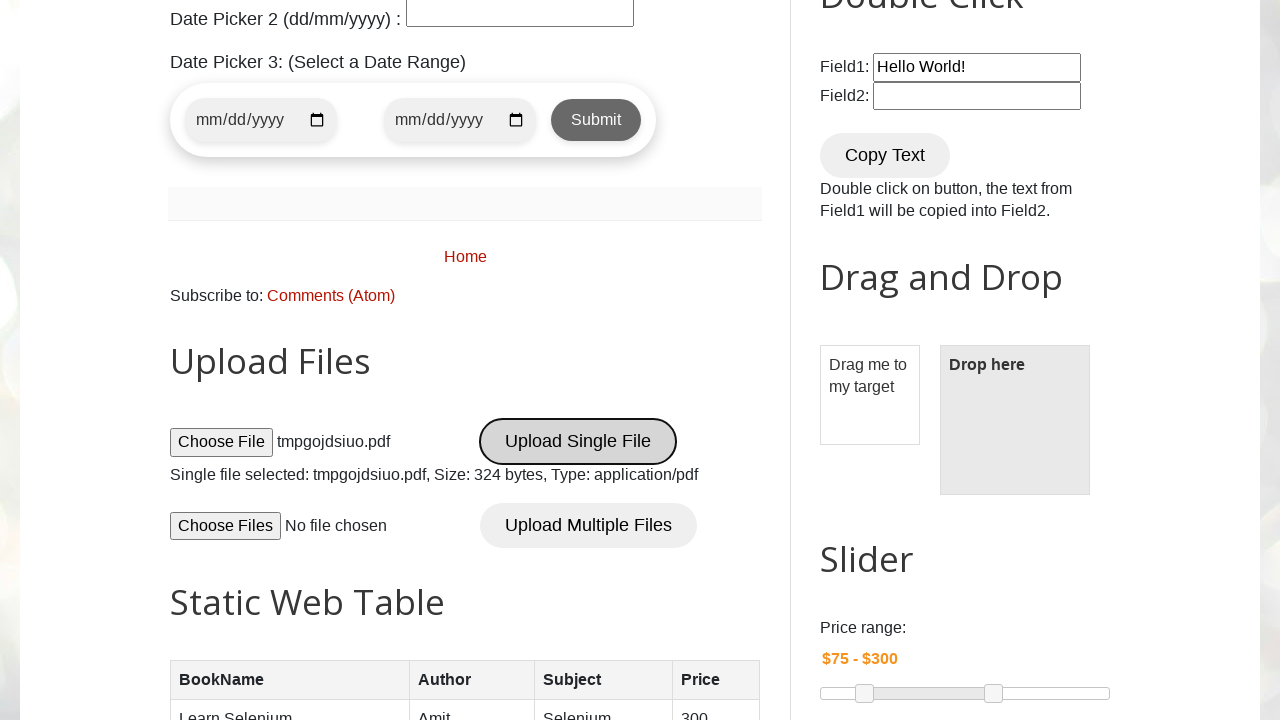

Cleaned up temporary PDF file
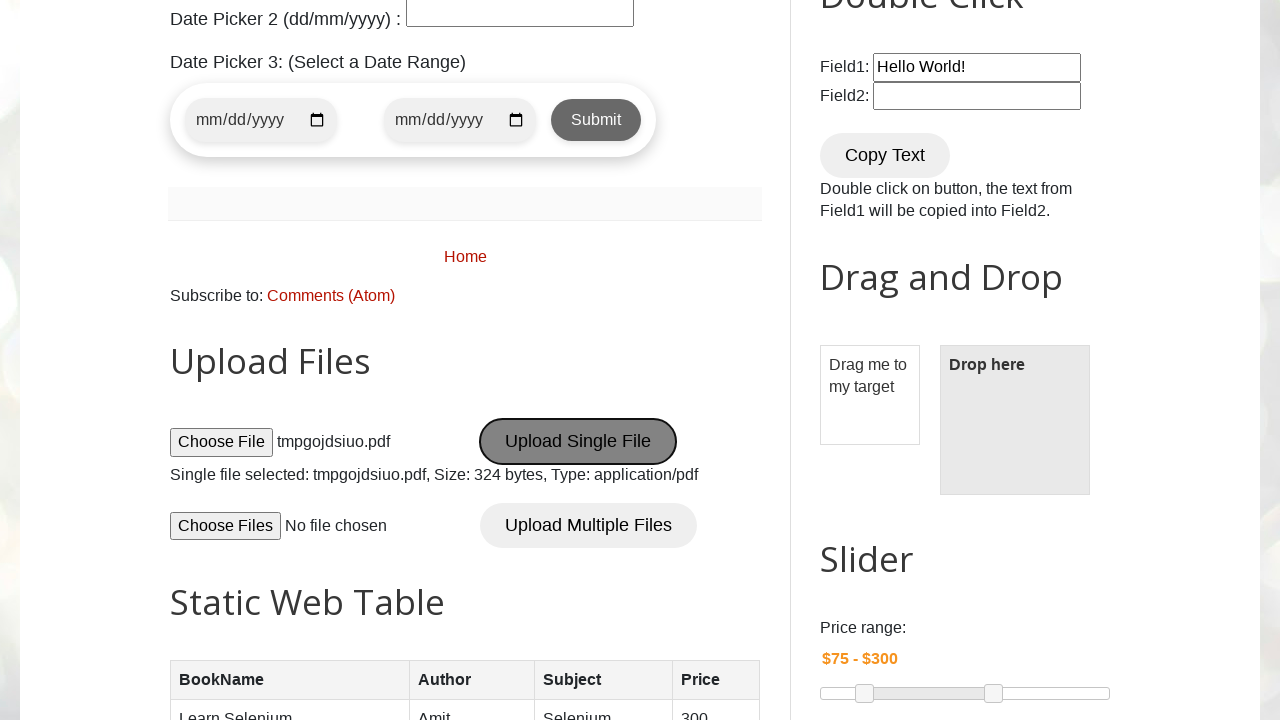

Waited 2 seconds for upload to process
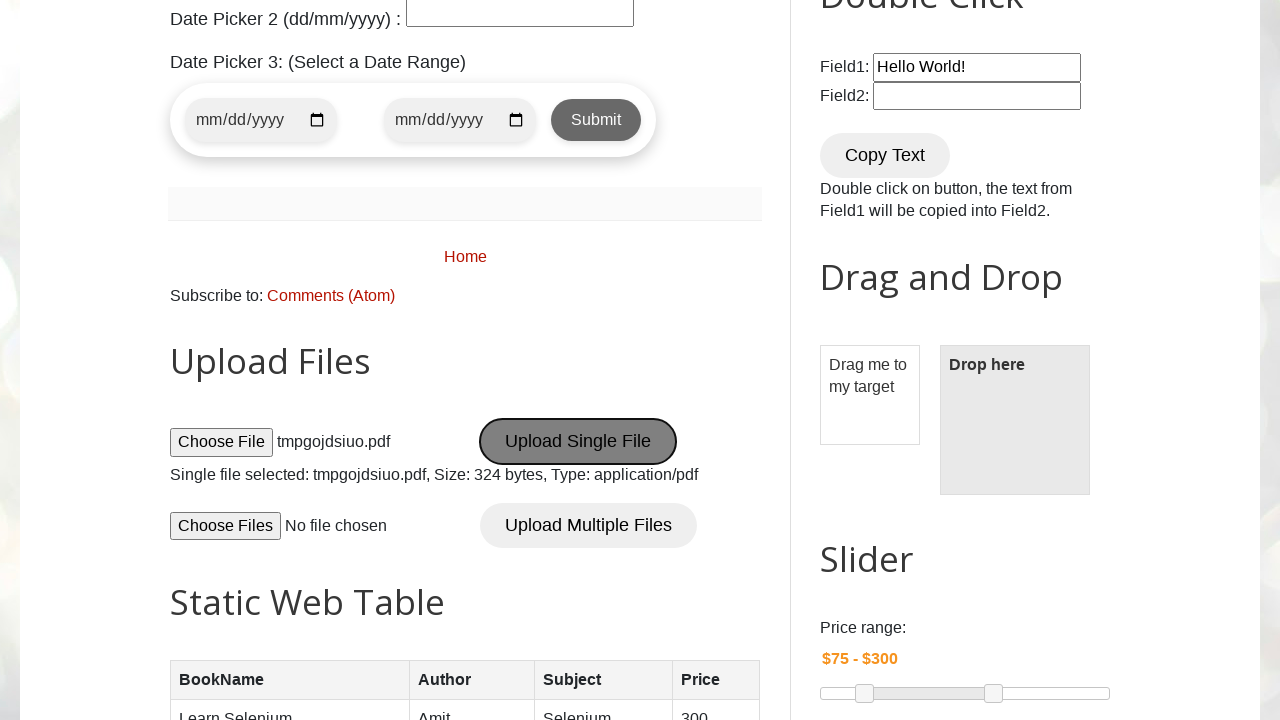

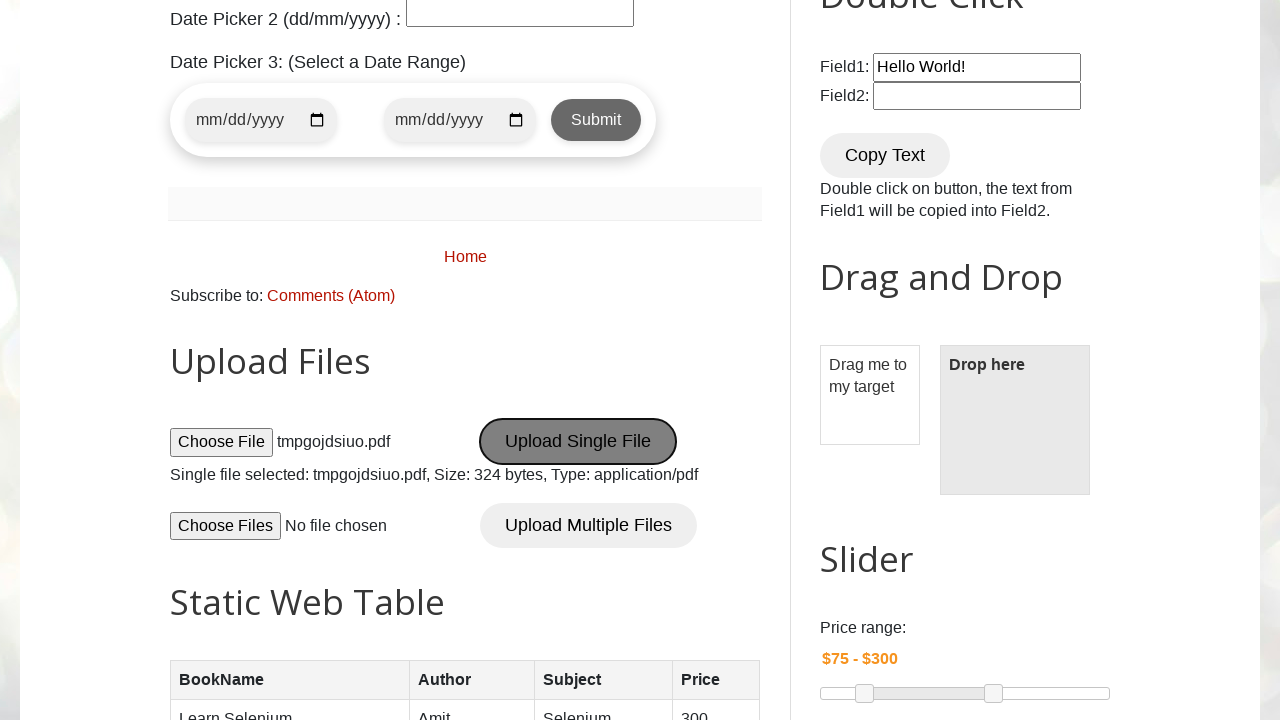